Tests jQuery UI slider interaction by switching to an iframe and dragging the slider handle horizontally

Starting URL: https://jqueryui.com/slider/

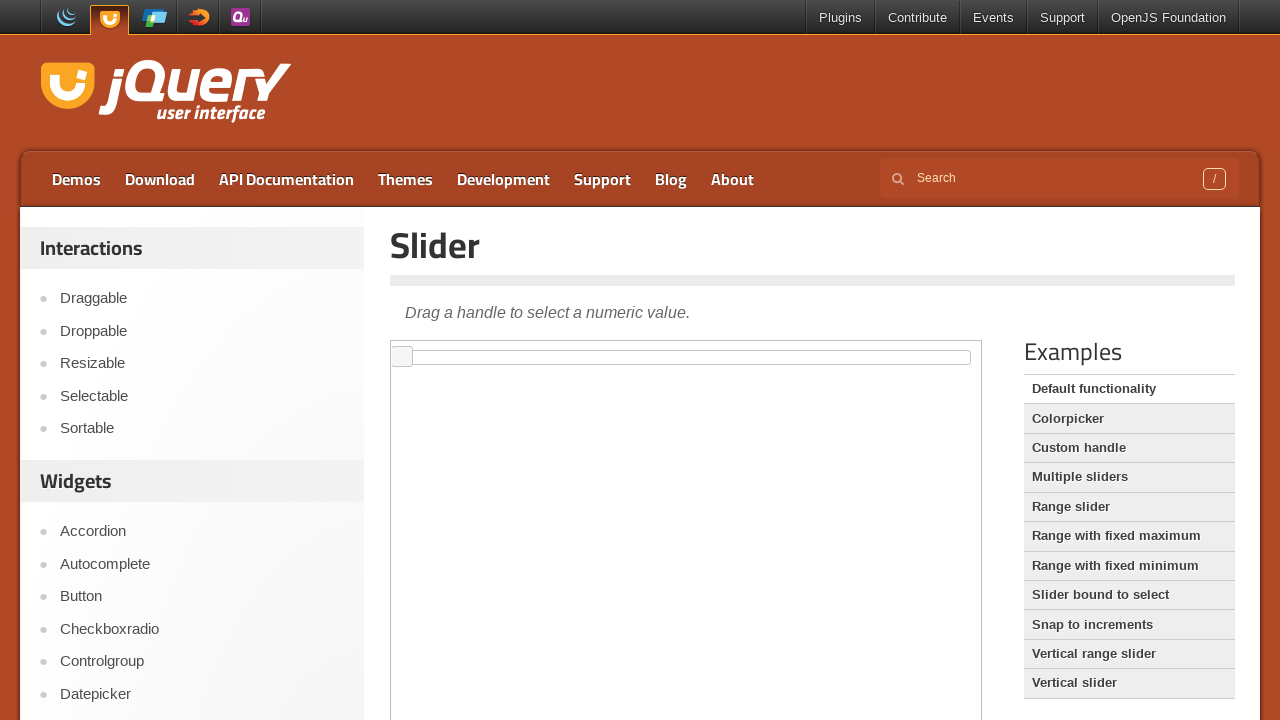

Located the jQuery UI slider demo iframe
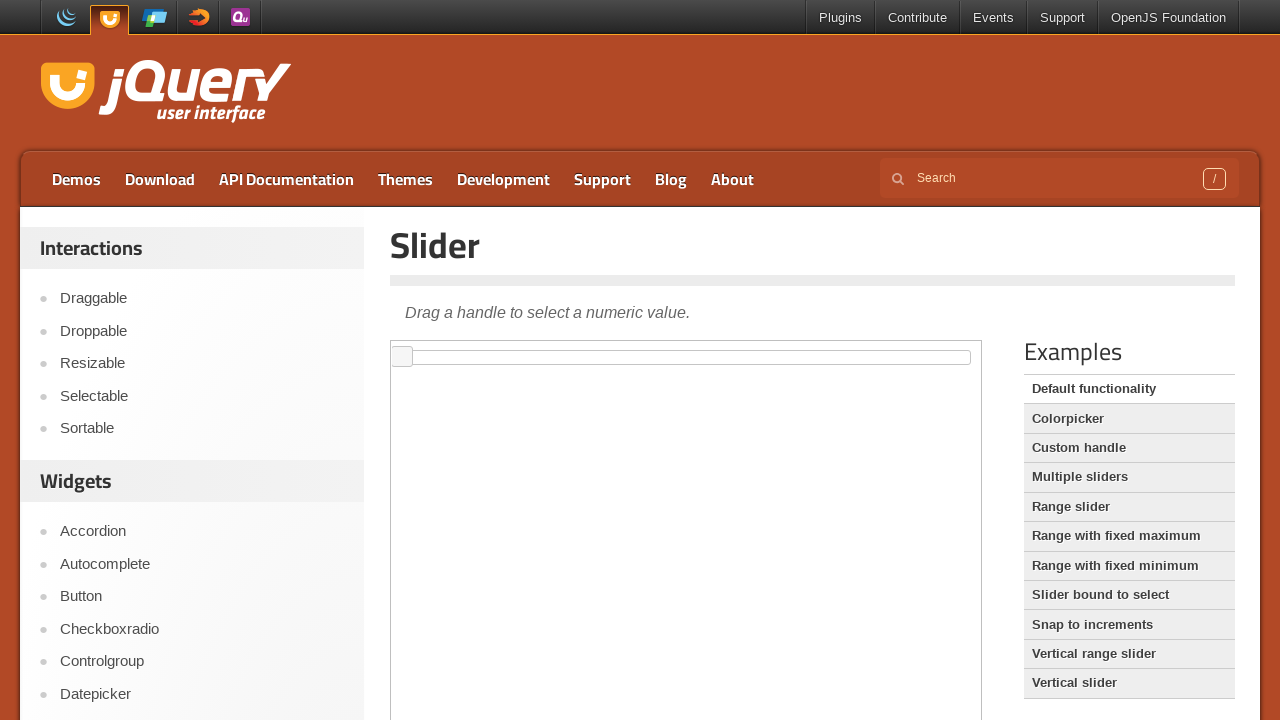

Located the slider handle element
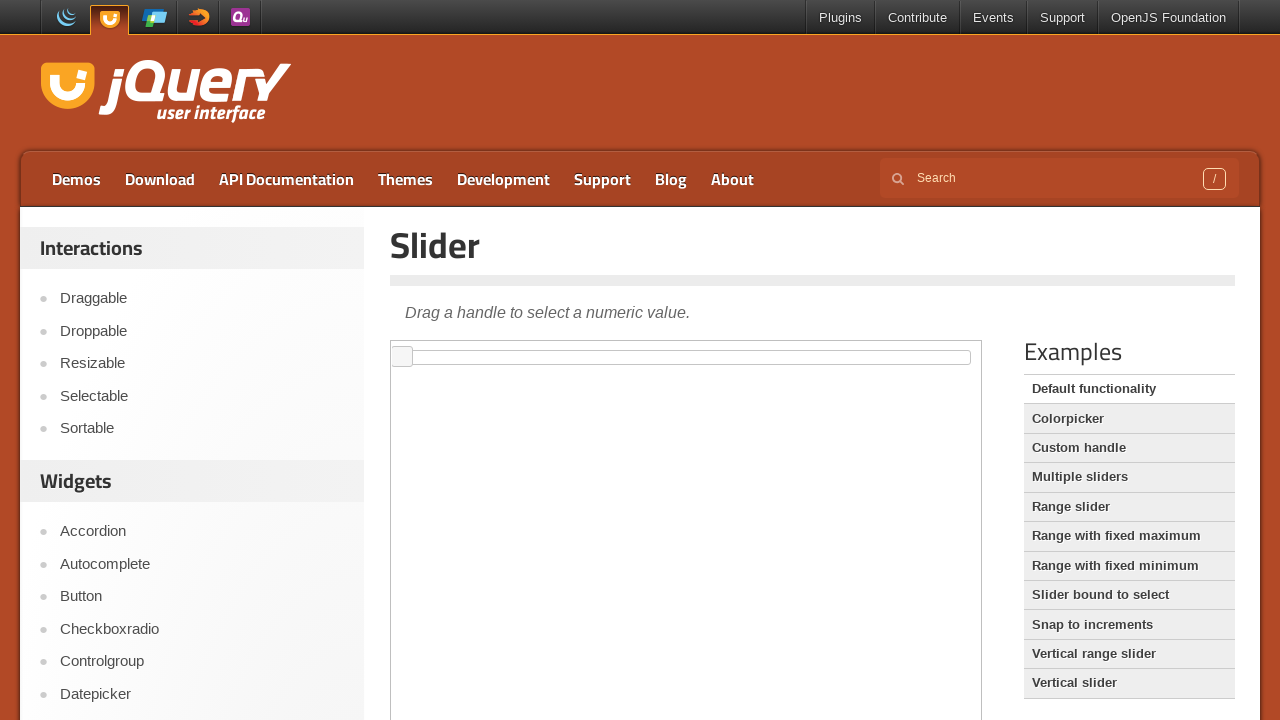

Dragged the slider handle 150 pixels to the right at (543, 347)
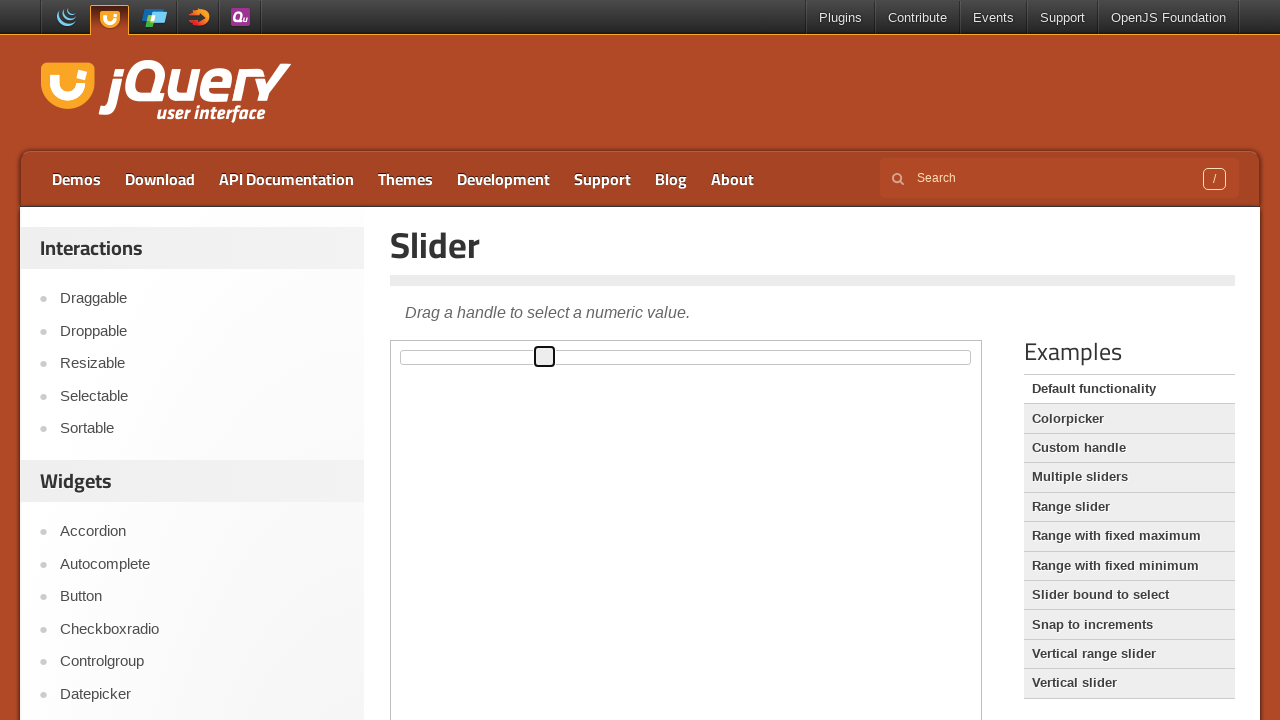

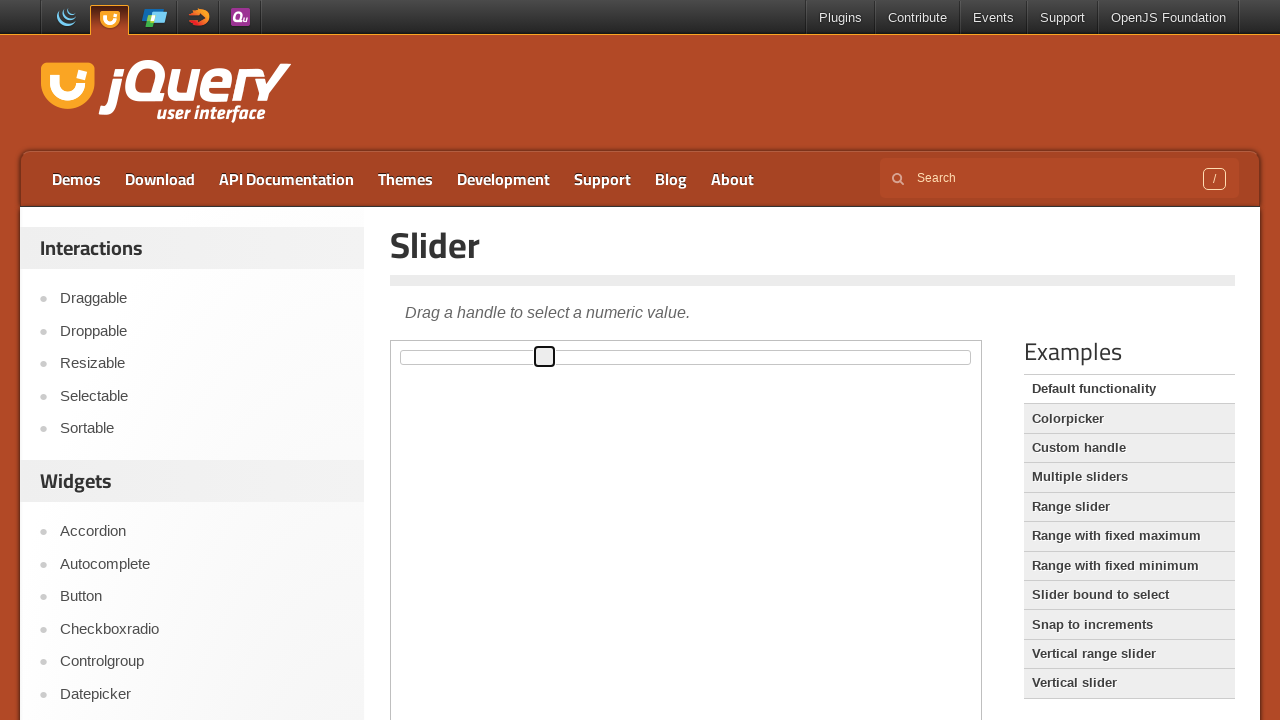